Tests flight booking workflow by selecting source and destination cities, finding the cheapest flight option, and completing the booking form with passenger details

Starting URL: https://blazedemo.com/

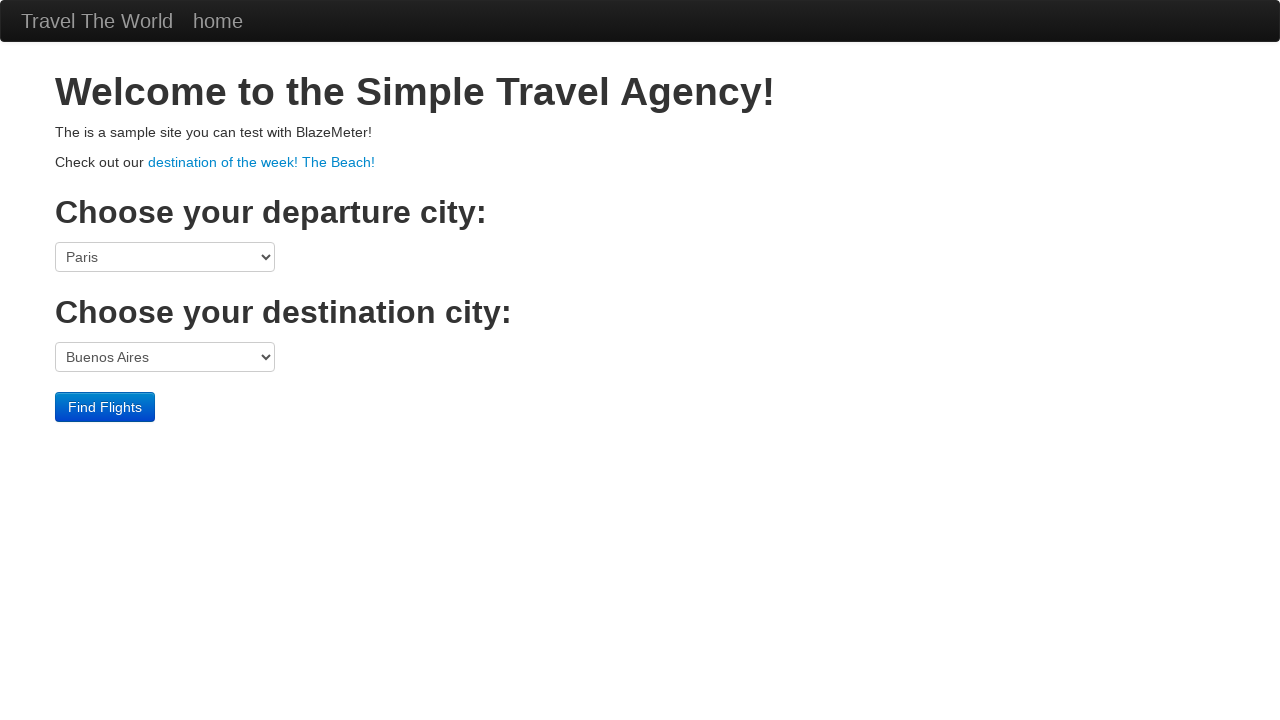

Selected Philadelphia as source city on select[name='fromPort']
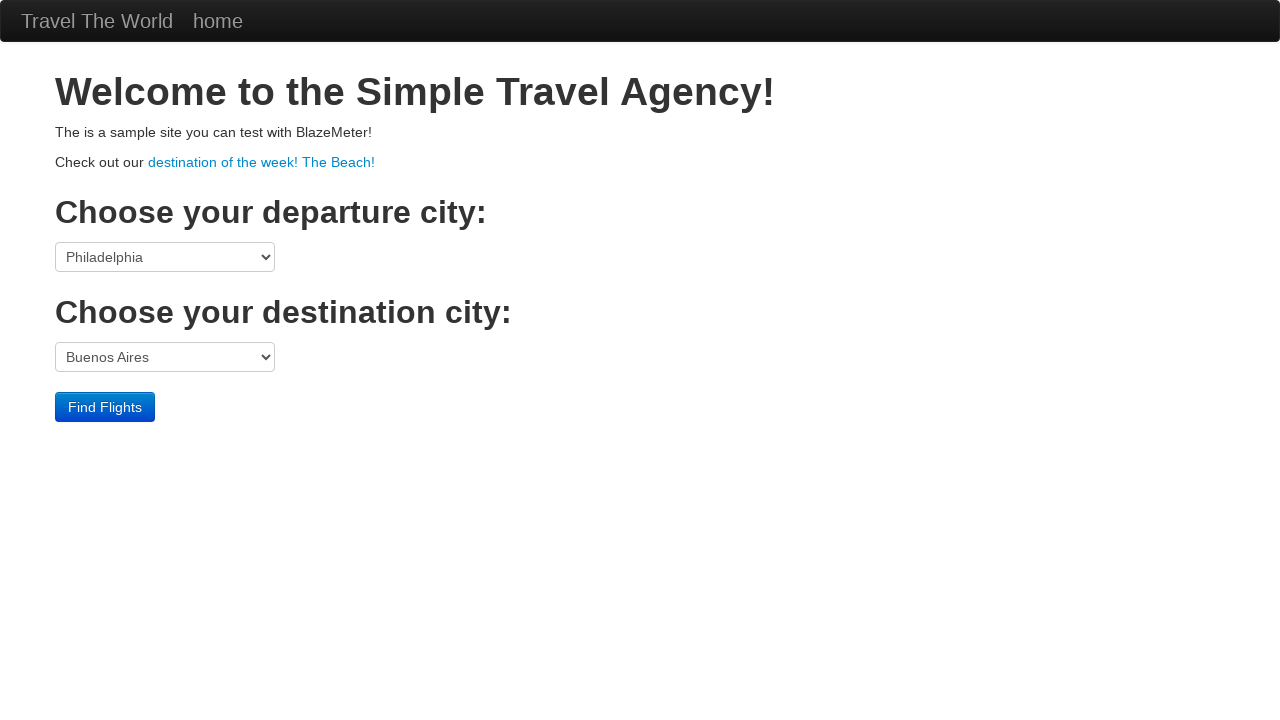

Selected New York as destination city on select[name='toPort']
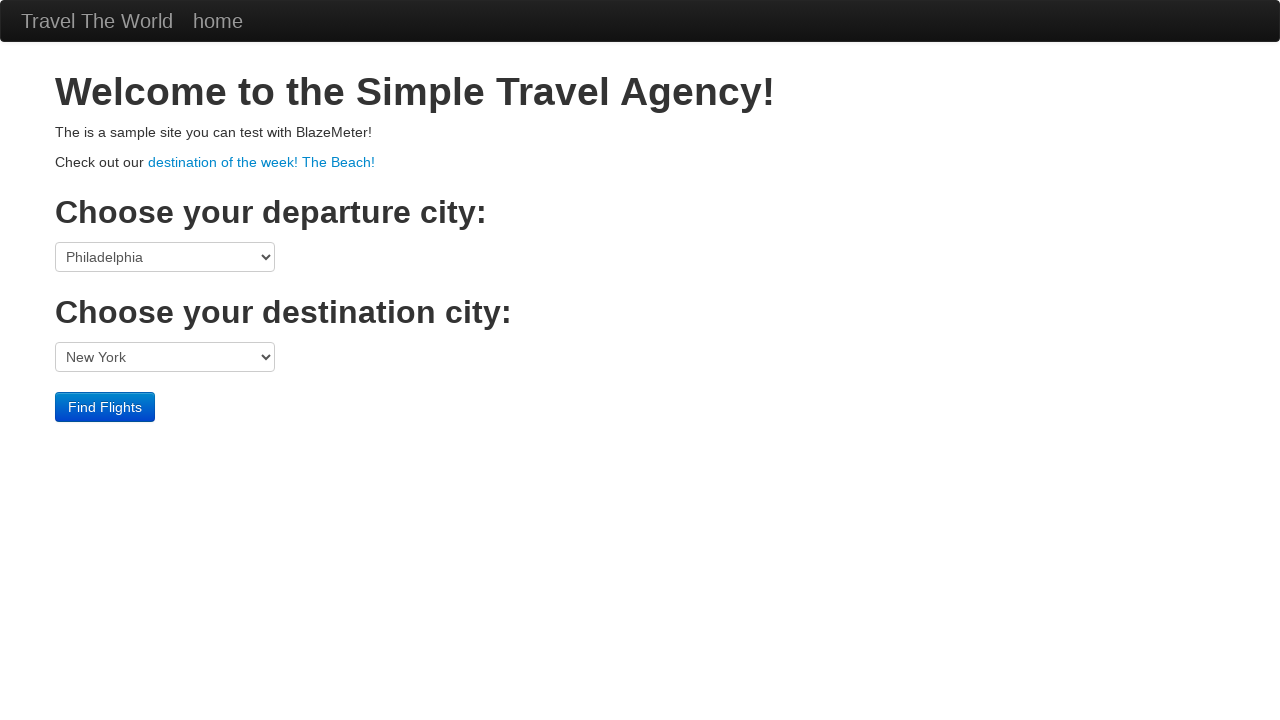

Clicked Find Flights button at (105, 407) on input[value='Find Flights']
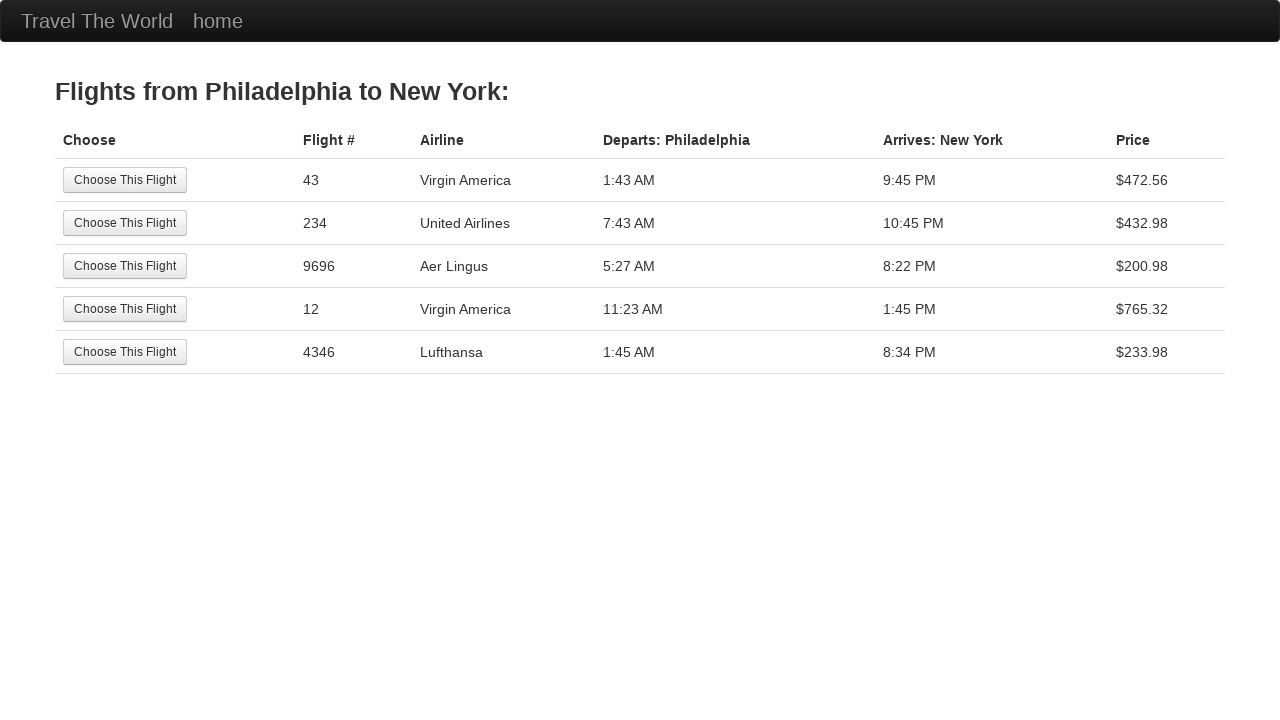

Flight results table loaded
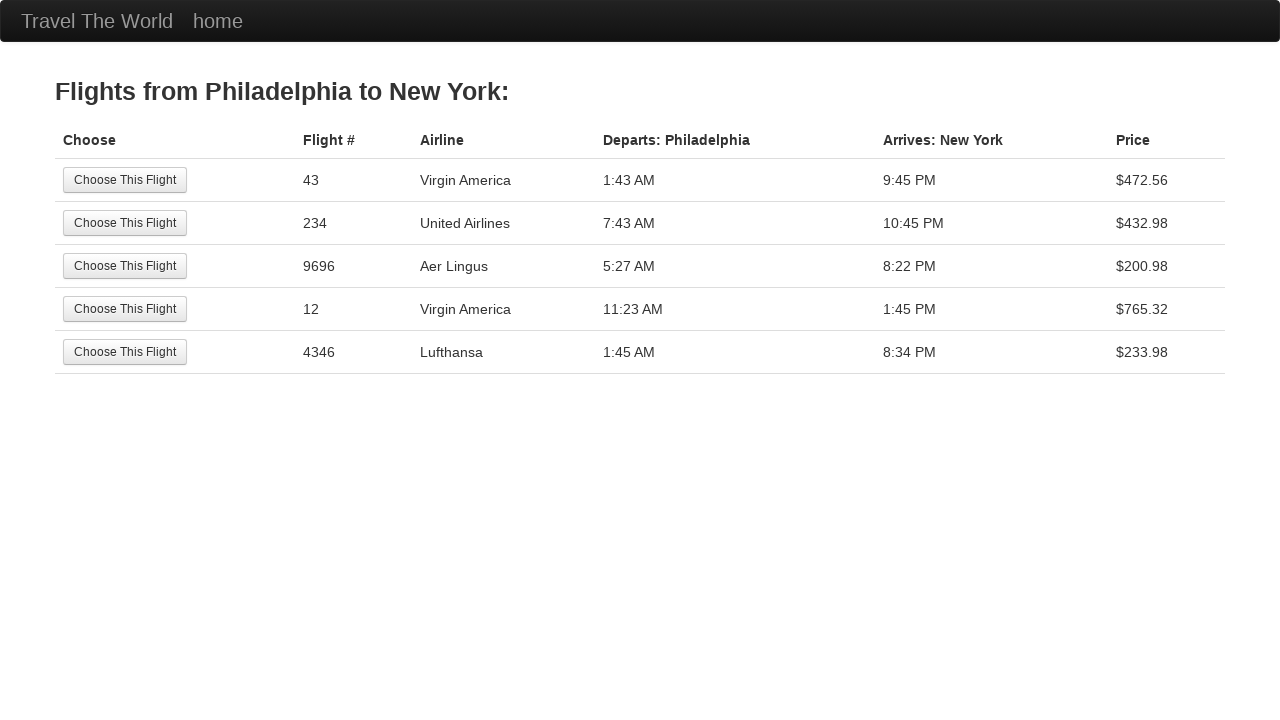

Extracted 5 flight prices from results table
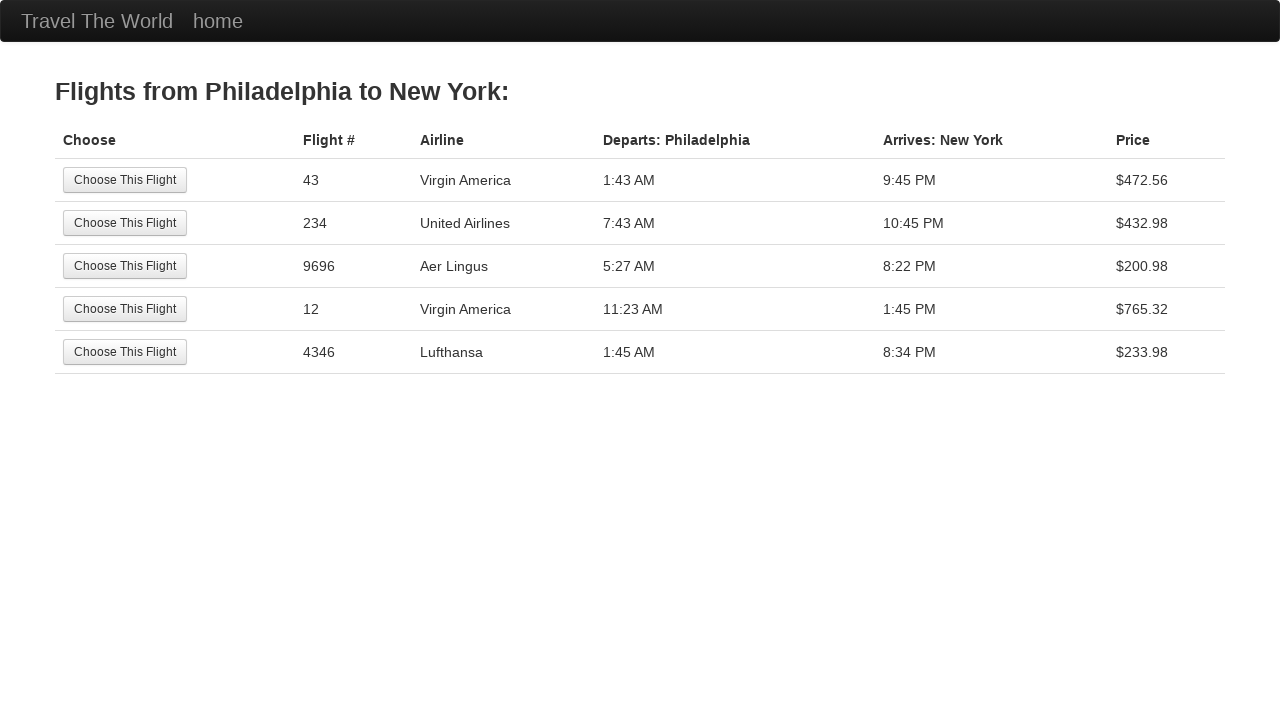

Identified cheapest flight at $200.98
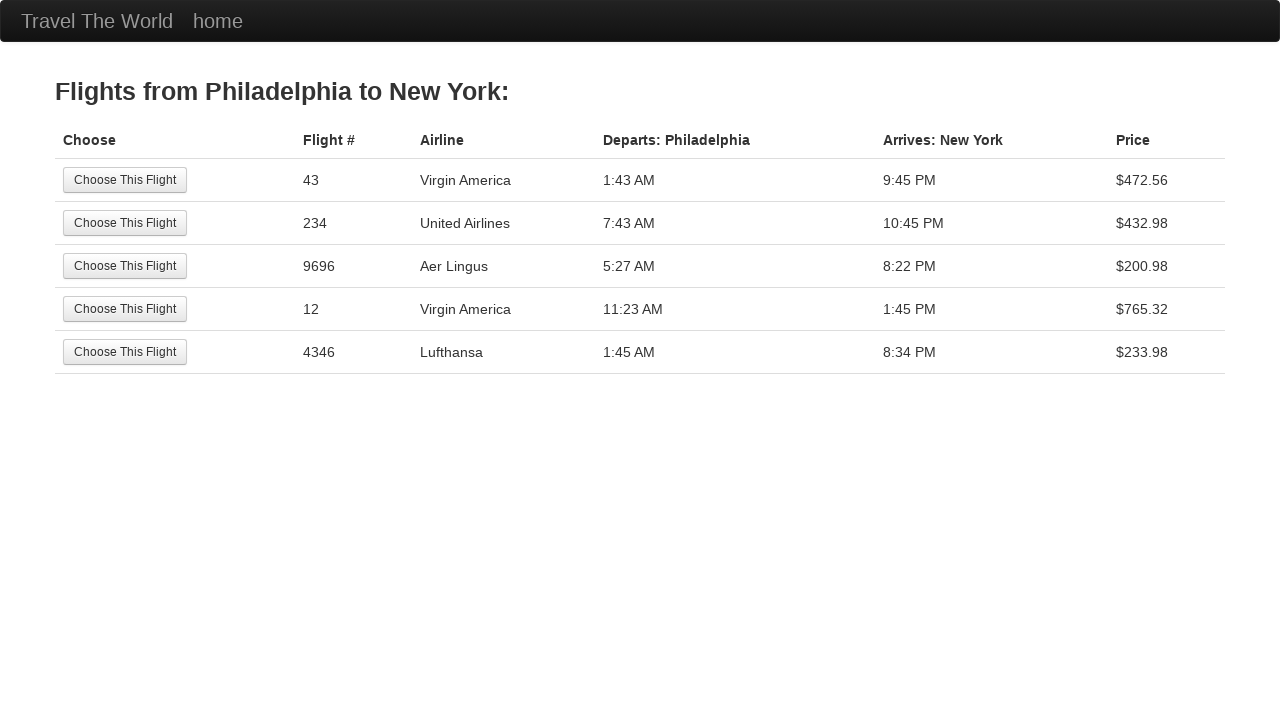

Selected cheapest flight option at (125, 266) on input[type='submit'] >> nth=2
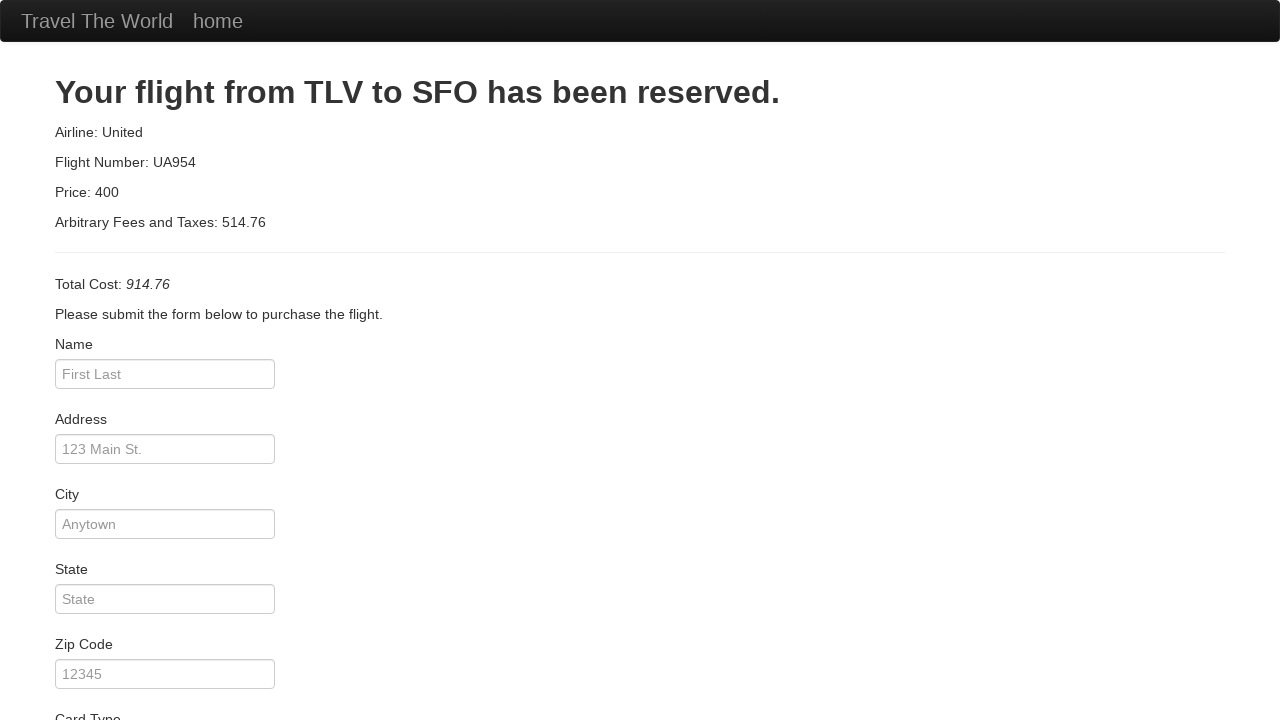

Filled passenger name: Sarah Johnson on #inputName
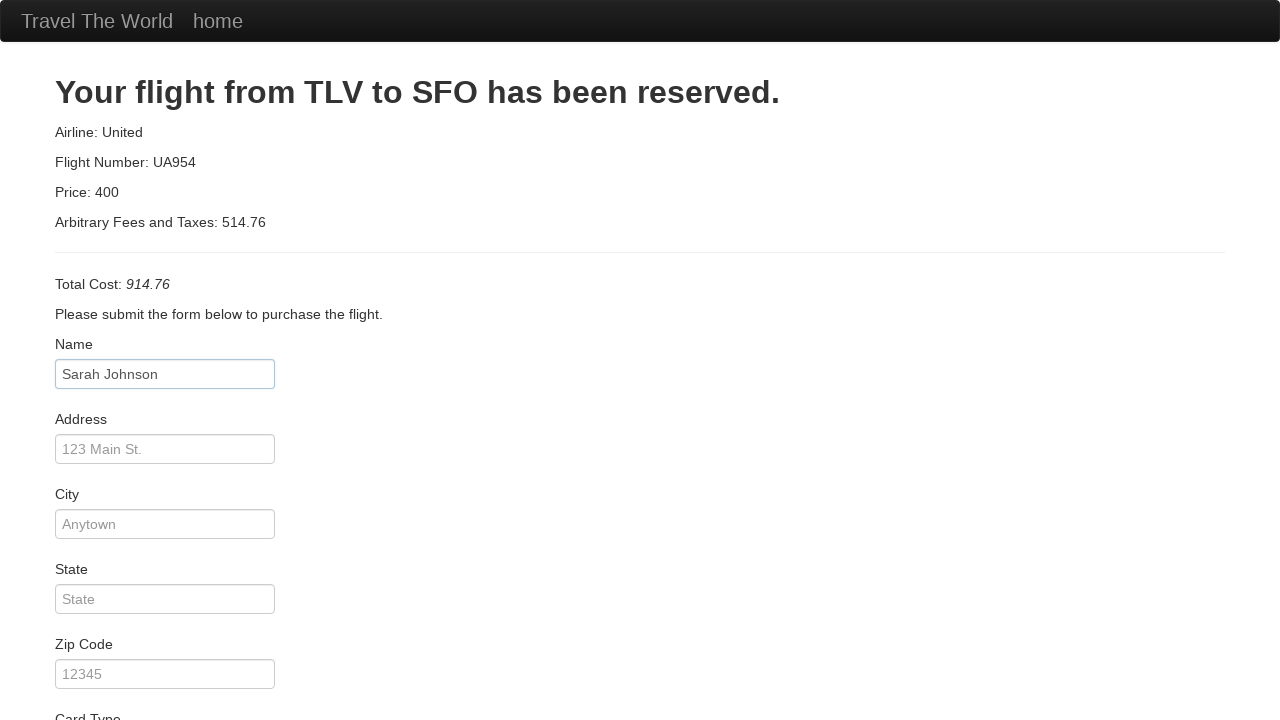

Filled address: 456 Oak Avenue on #address
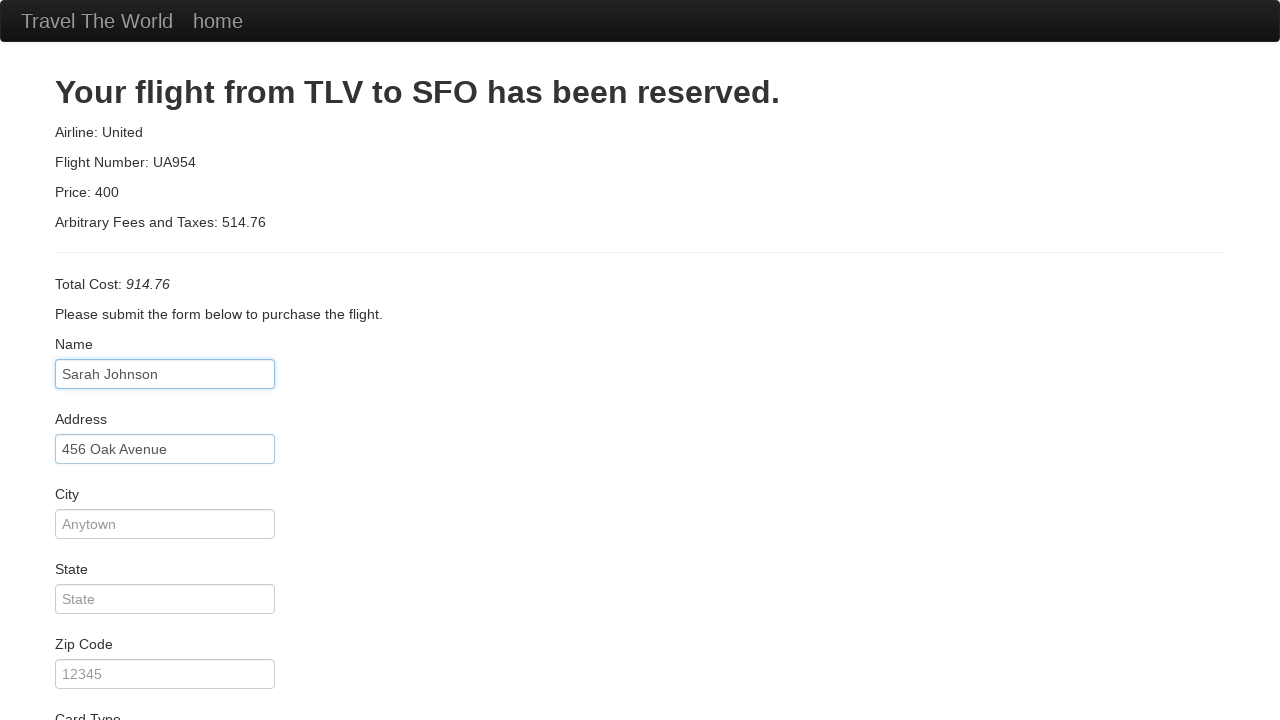

Filled city: Springfield on #city
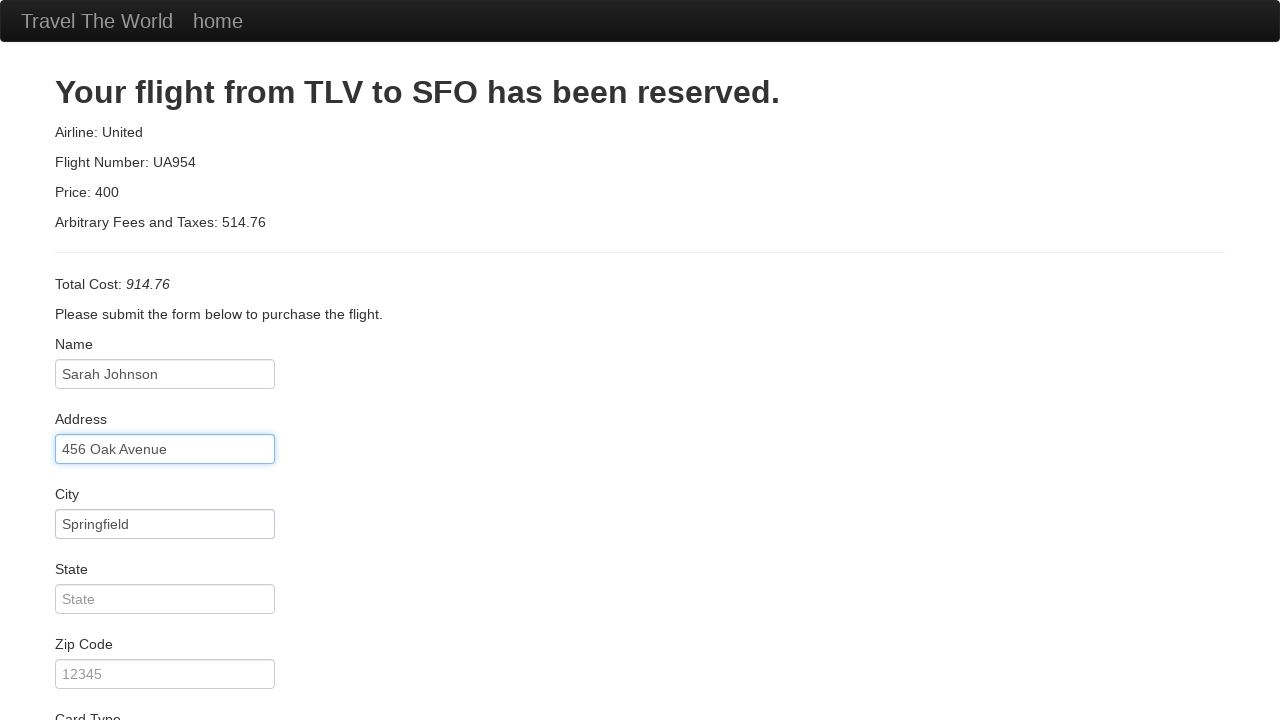

Filled state: IL on #state
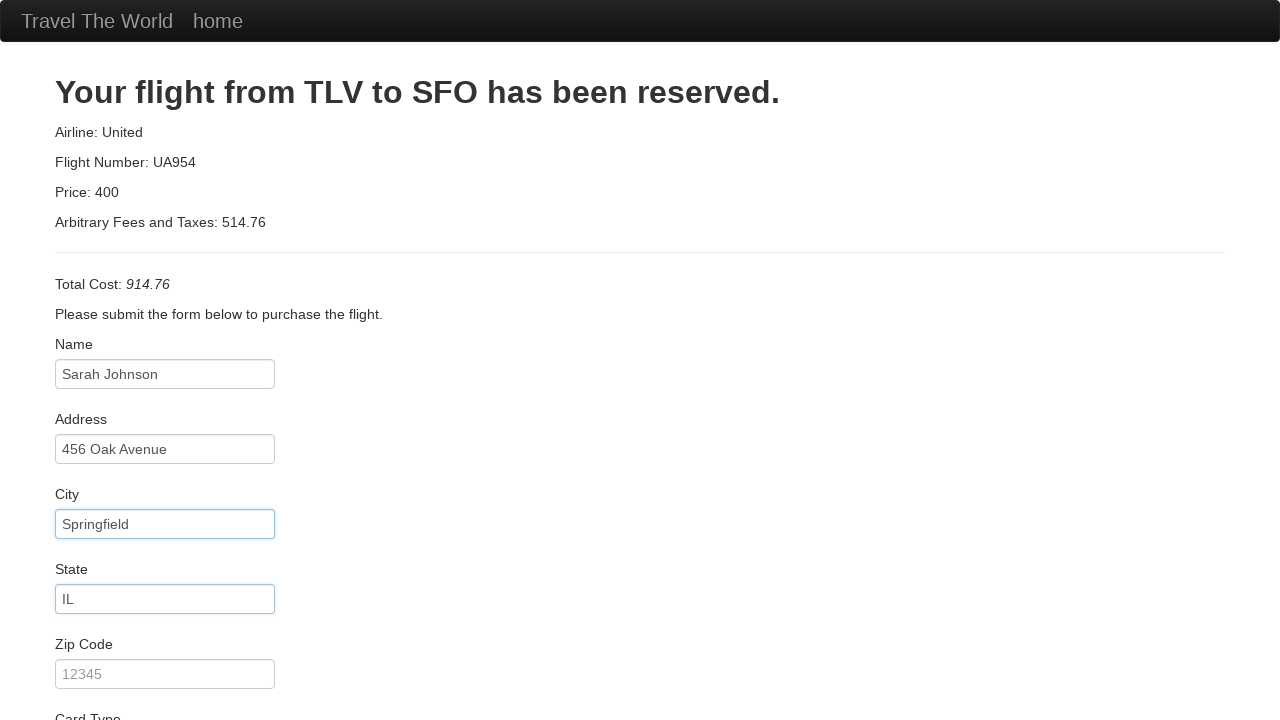

Filled zip code: 62701 on #zipCode
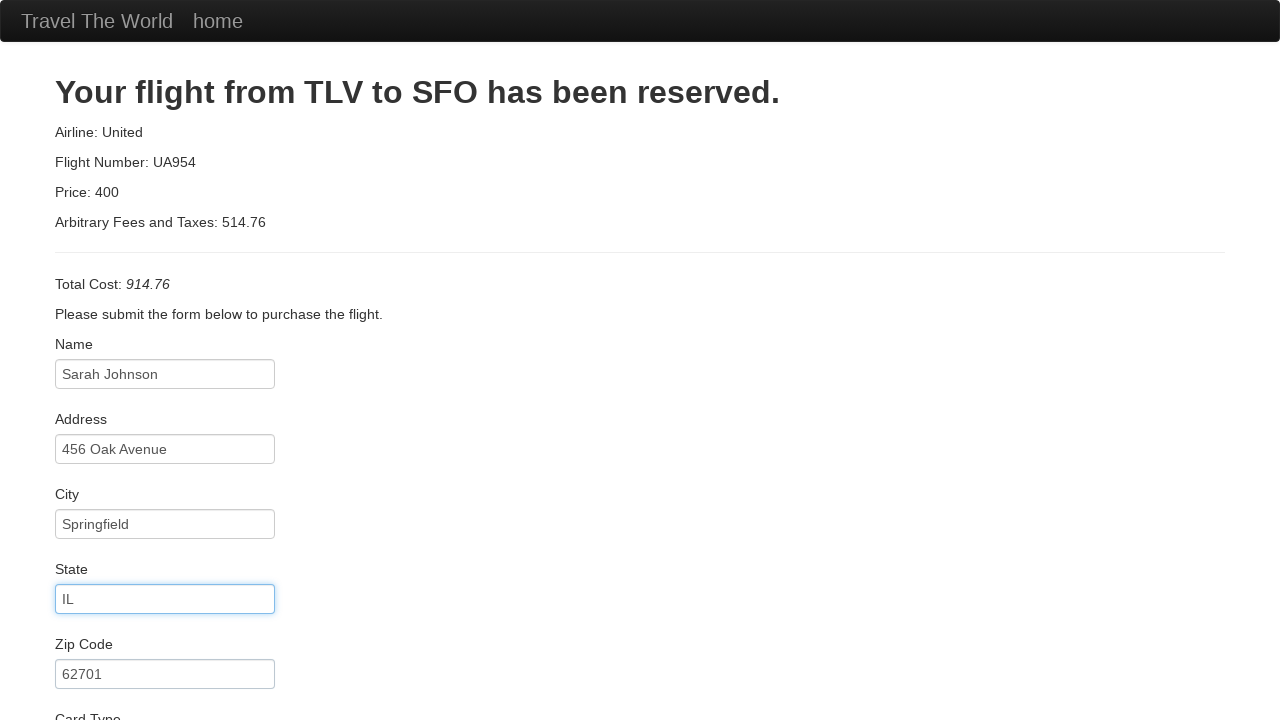

Filled credit card number on #creditCardNumber
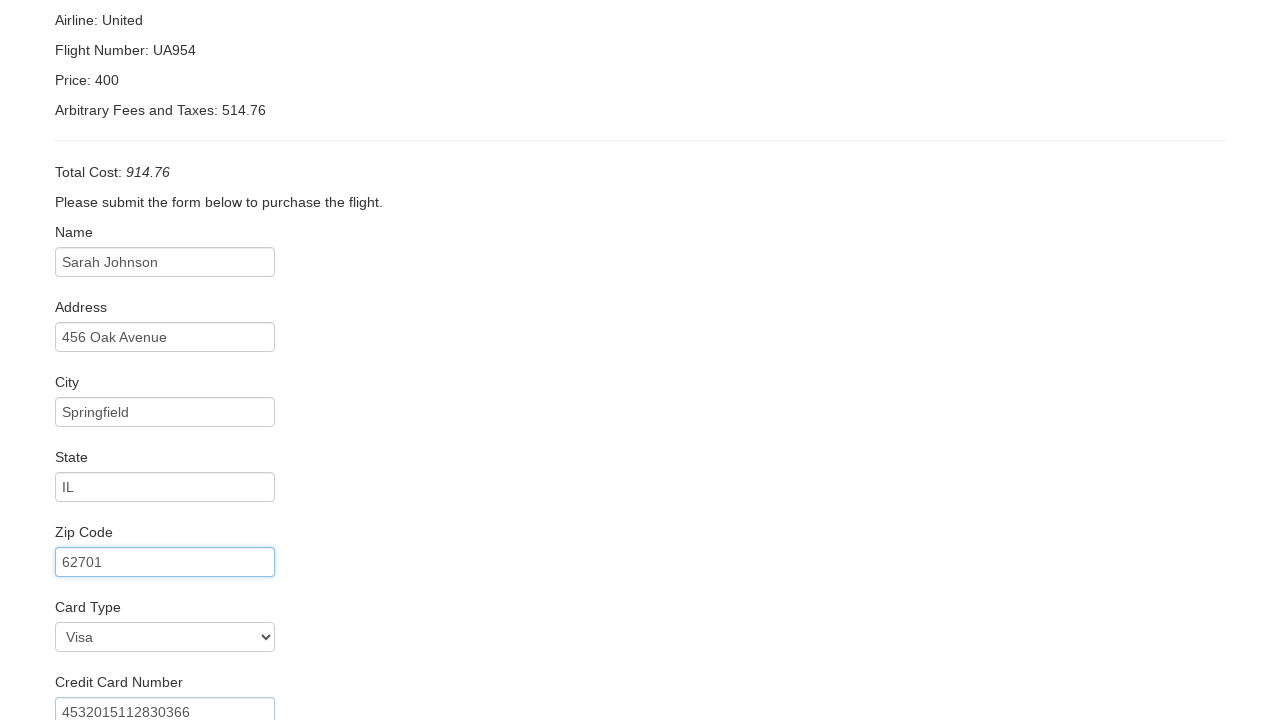

Filled name on card: Sarah Johnson on #nameOnCard
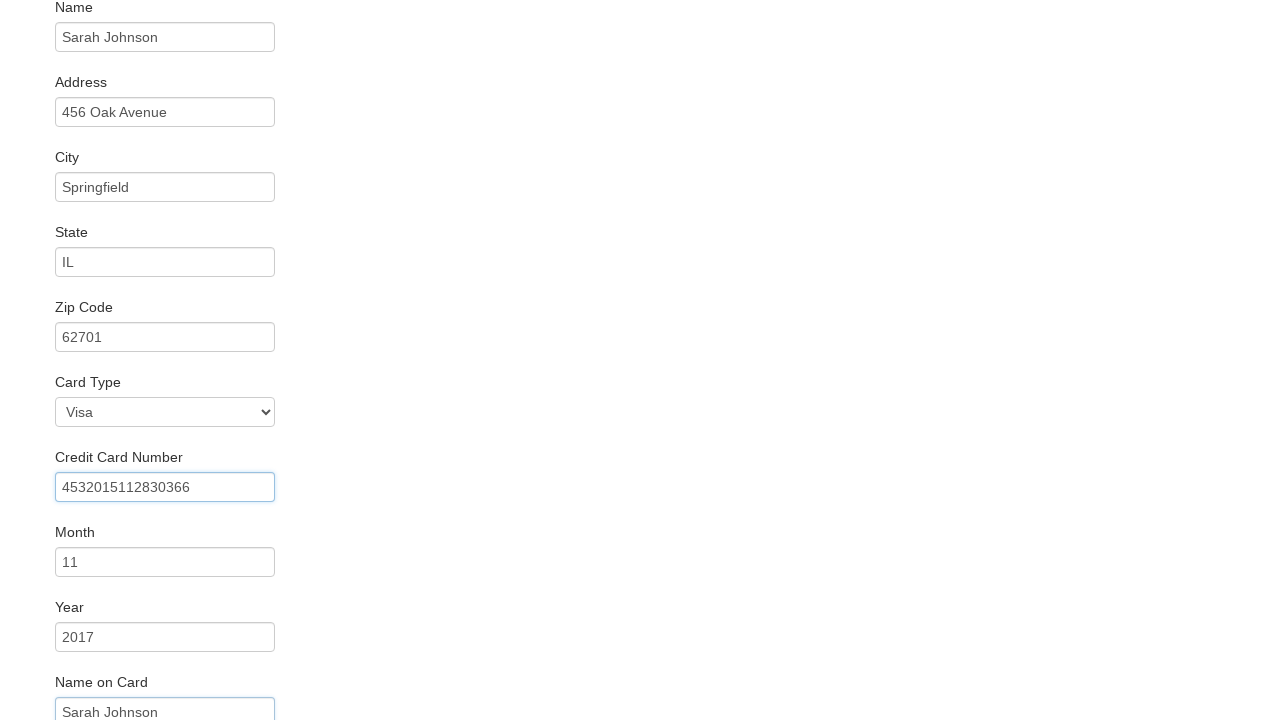

Clicked Purchase Flight button to complete booking at (118, 685) on input[value='Purchase Flight']
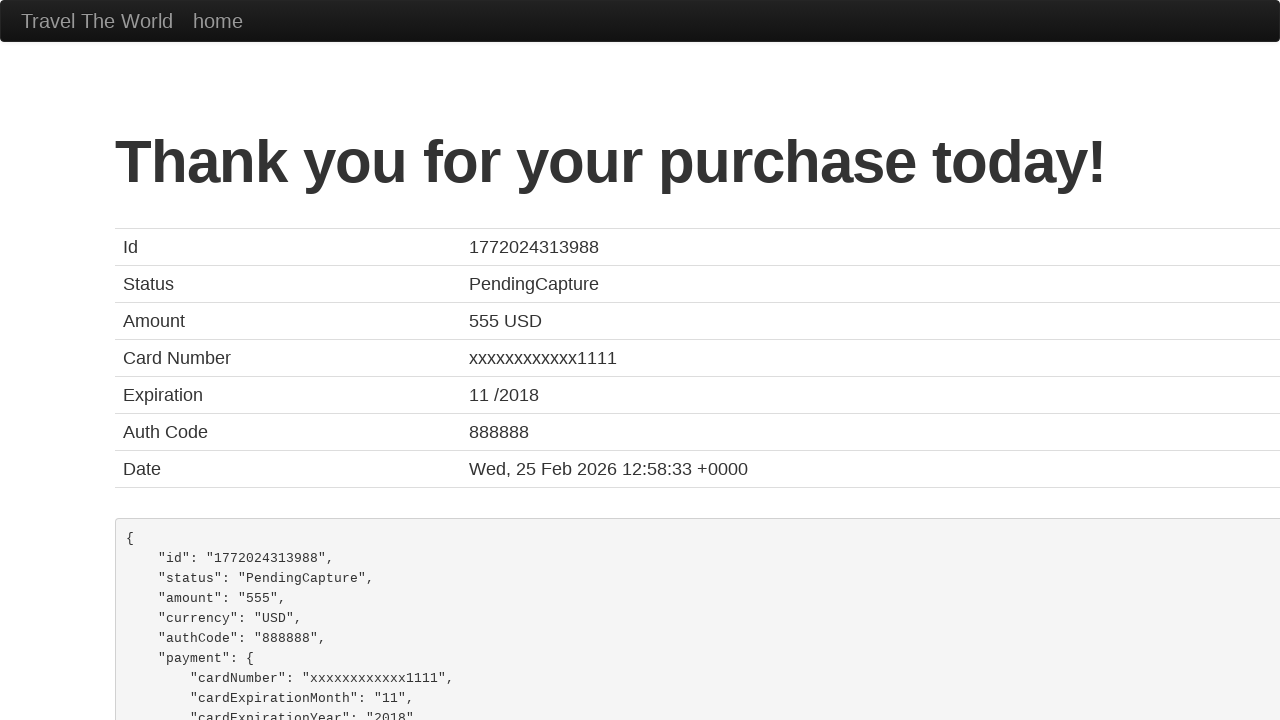

Booking confirmation page loaded
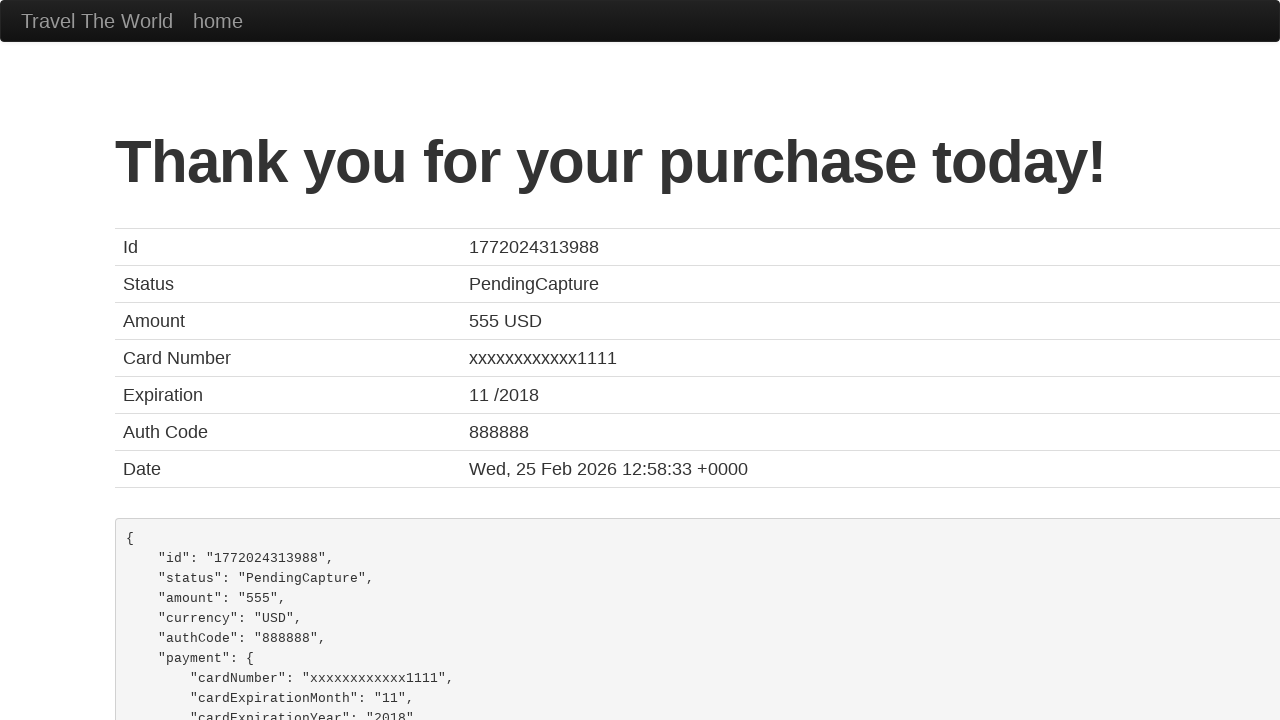

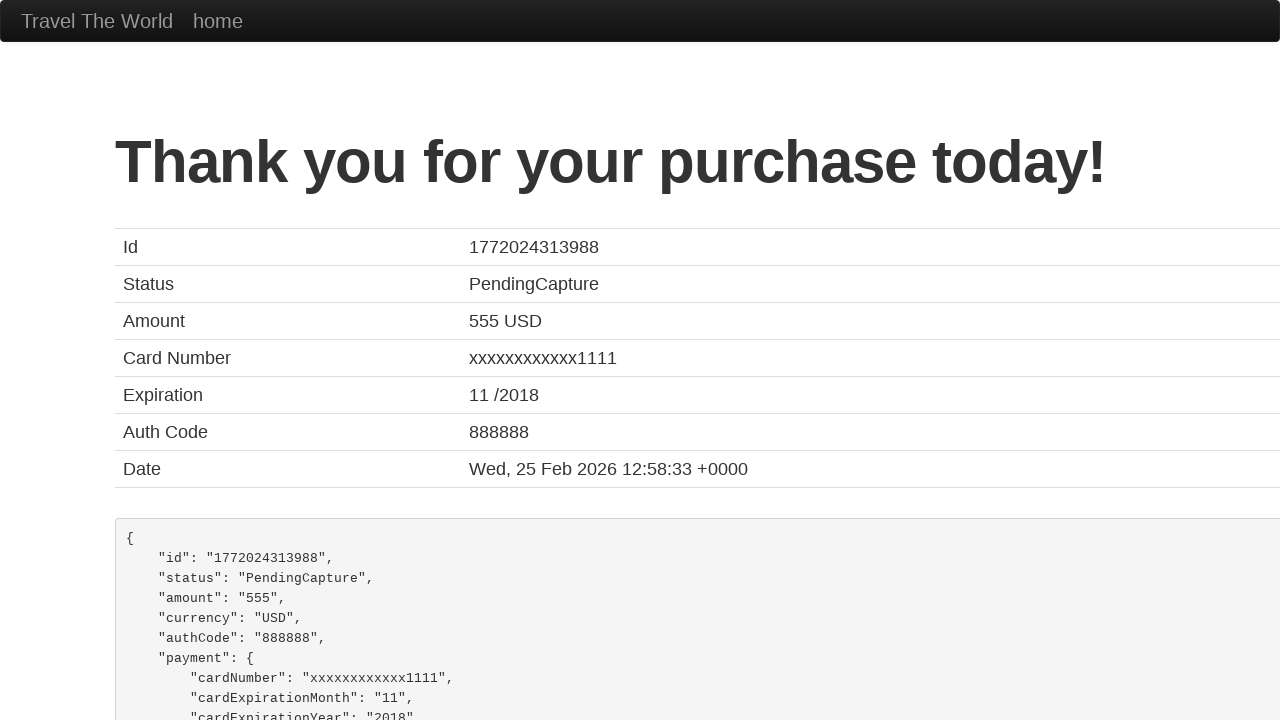